Tests a signup form by filling in first name, last name, and email fields, then submitting the form

Starting URL: https://secure-retreat-92358.herokuapp.com

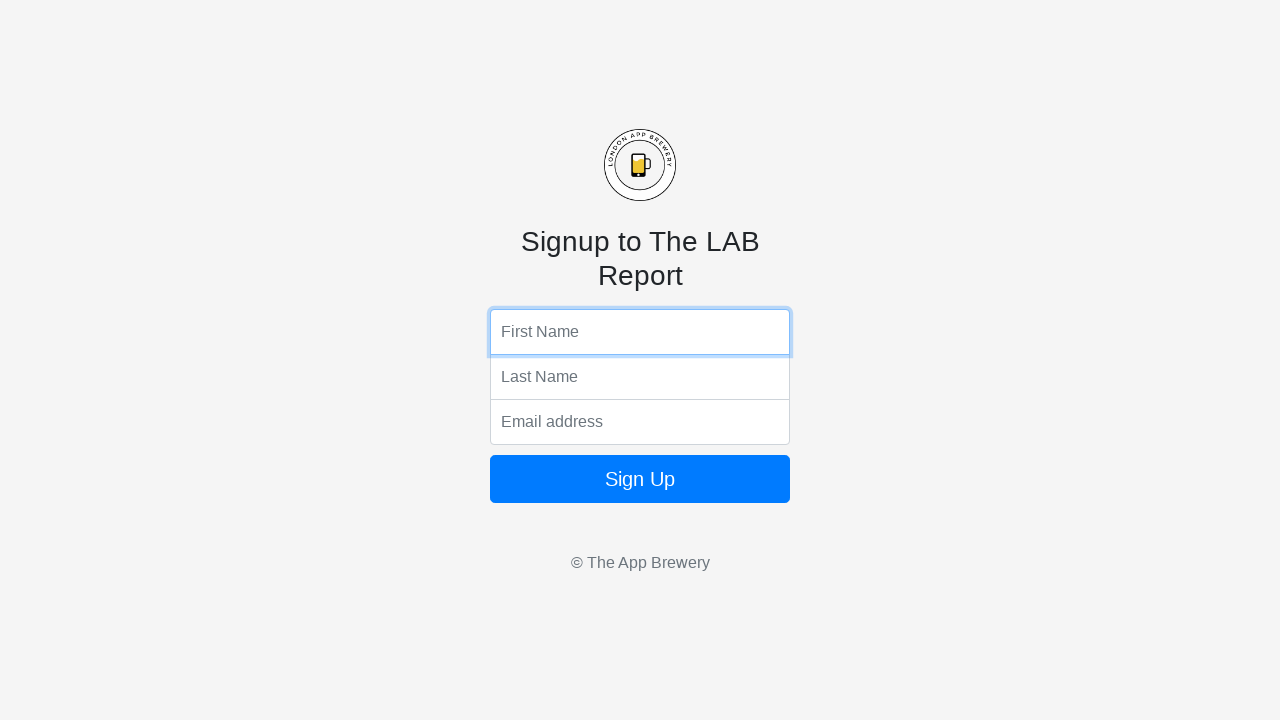

Filled first name field with 'Marcus' on input[name='fName']
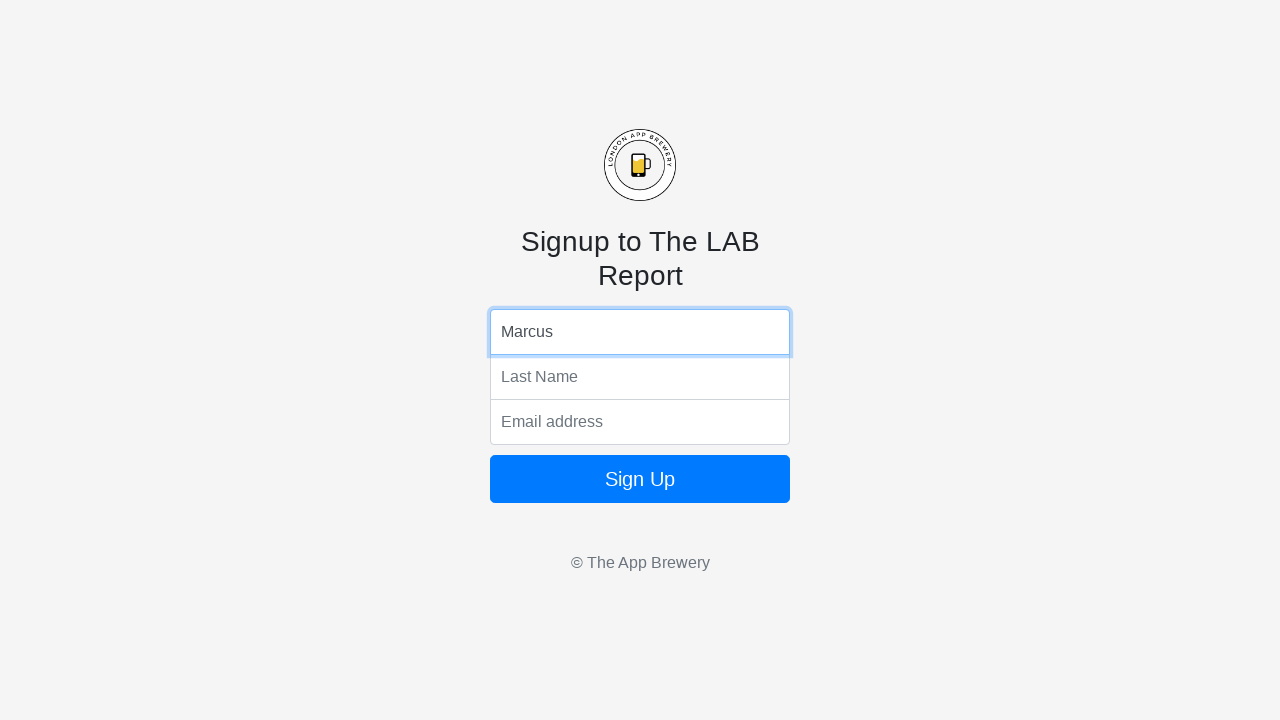

Filled last name field with 'Thompson' on input[name='lName']
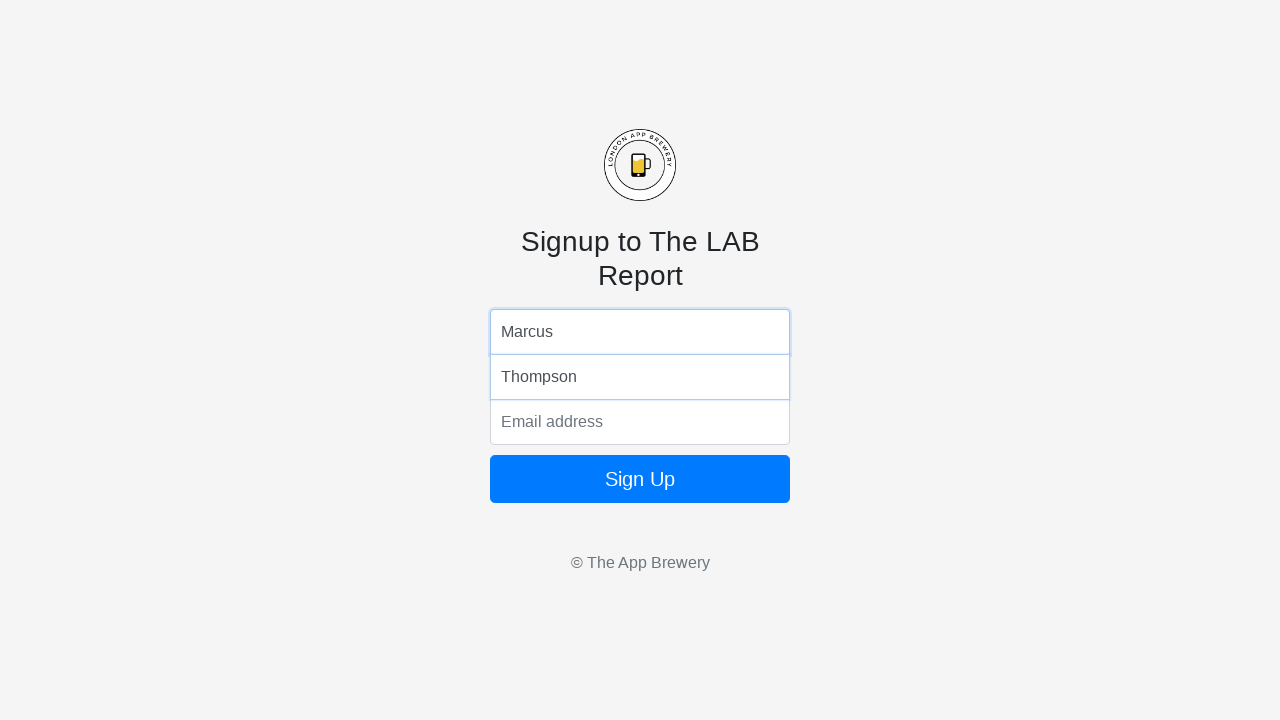

Filled email field with 'marcus.thompson@example.com' on input[name='email']
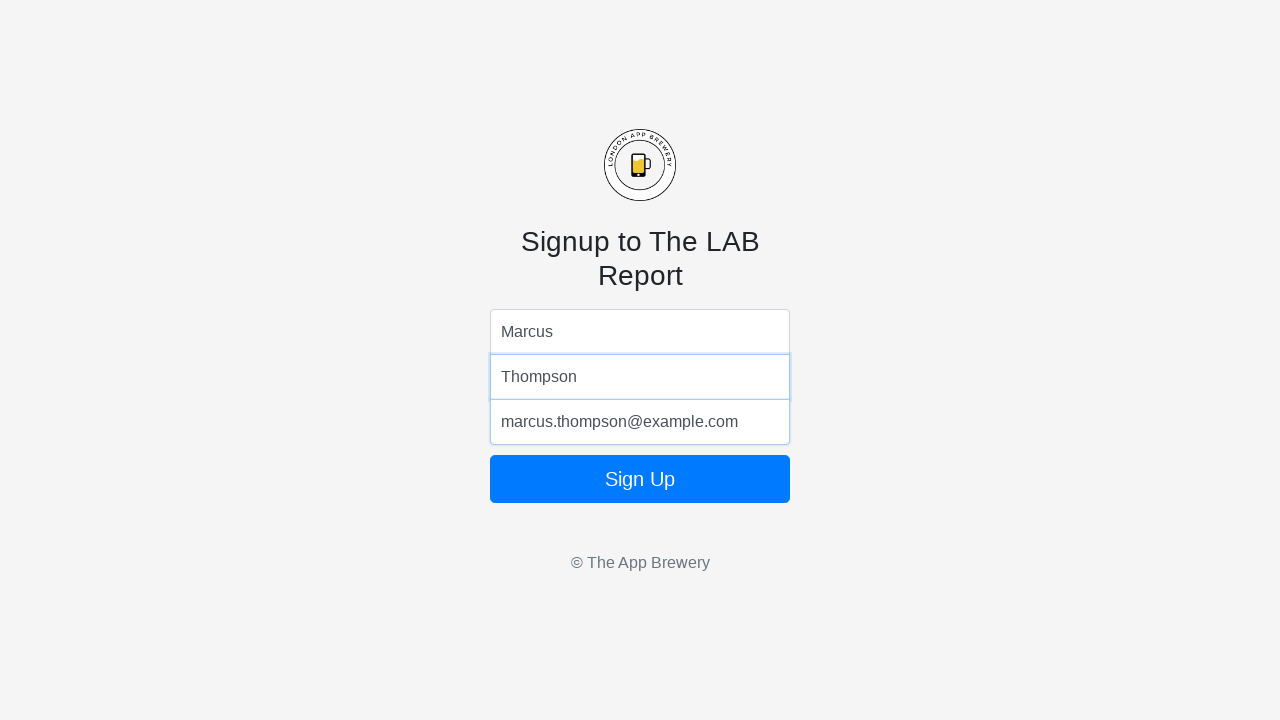

Clicked the signup button to submit form at (640, 479) on button
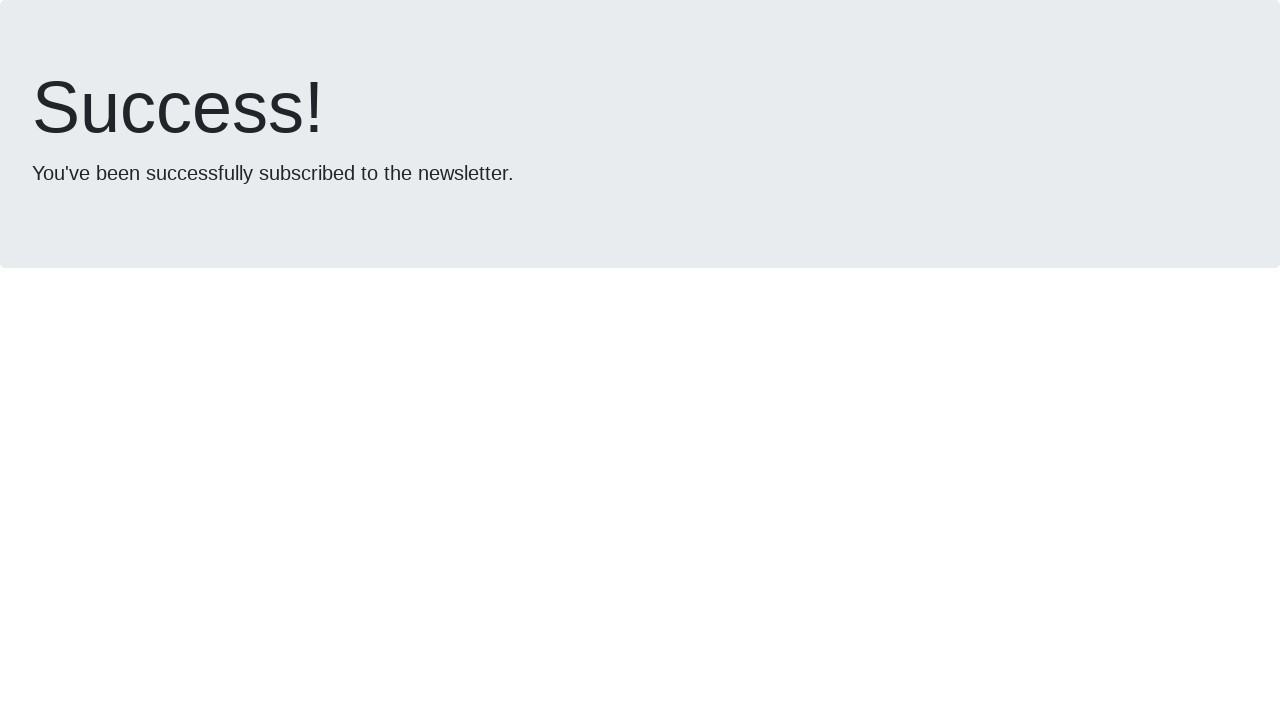

Waited 2 seconds for form submission to complete
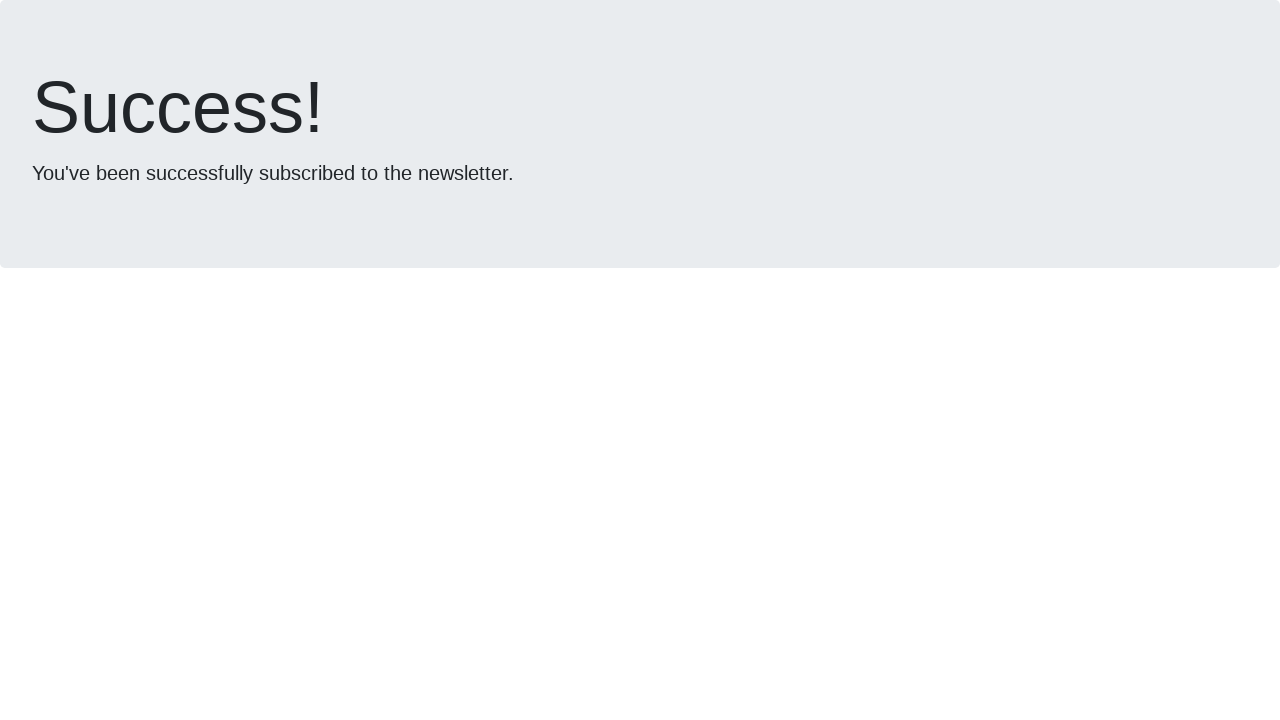

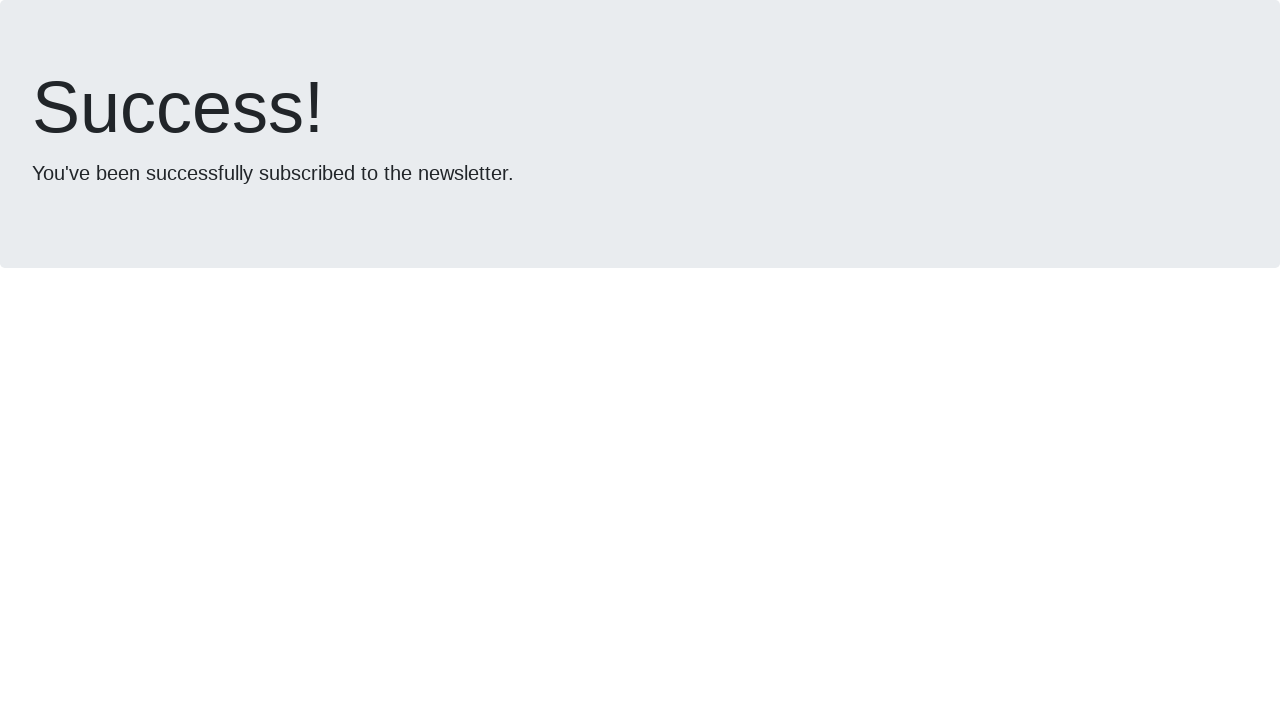